Tests carousel banner navigation by clicking the left arrow and verifying the slide changes

Starting URL: https://adoring-pasteur-3ae17d.netlify.app/index.html

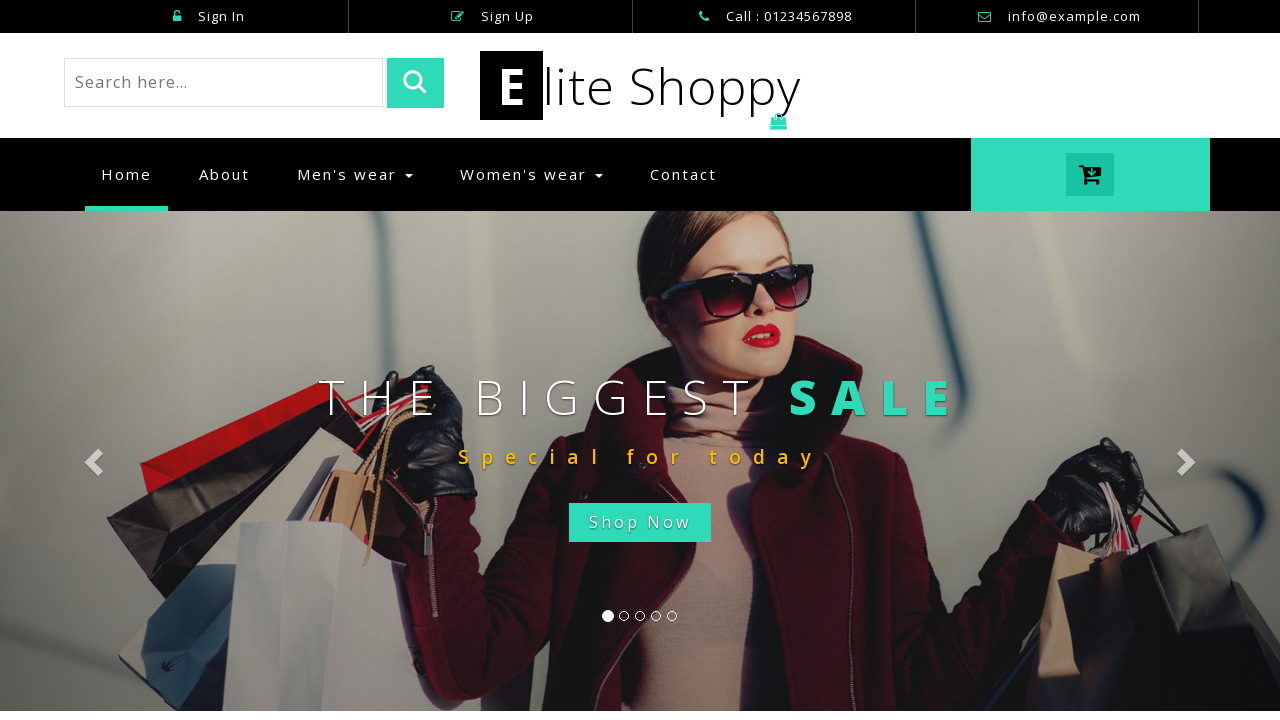

Located the active carousel slide
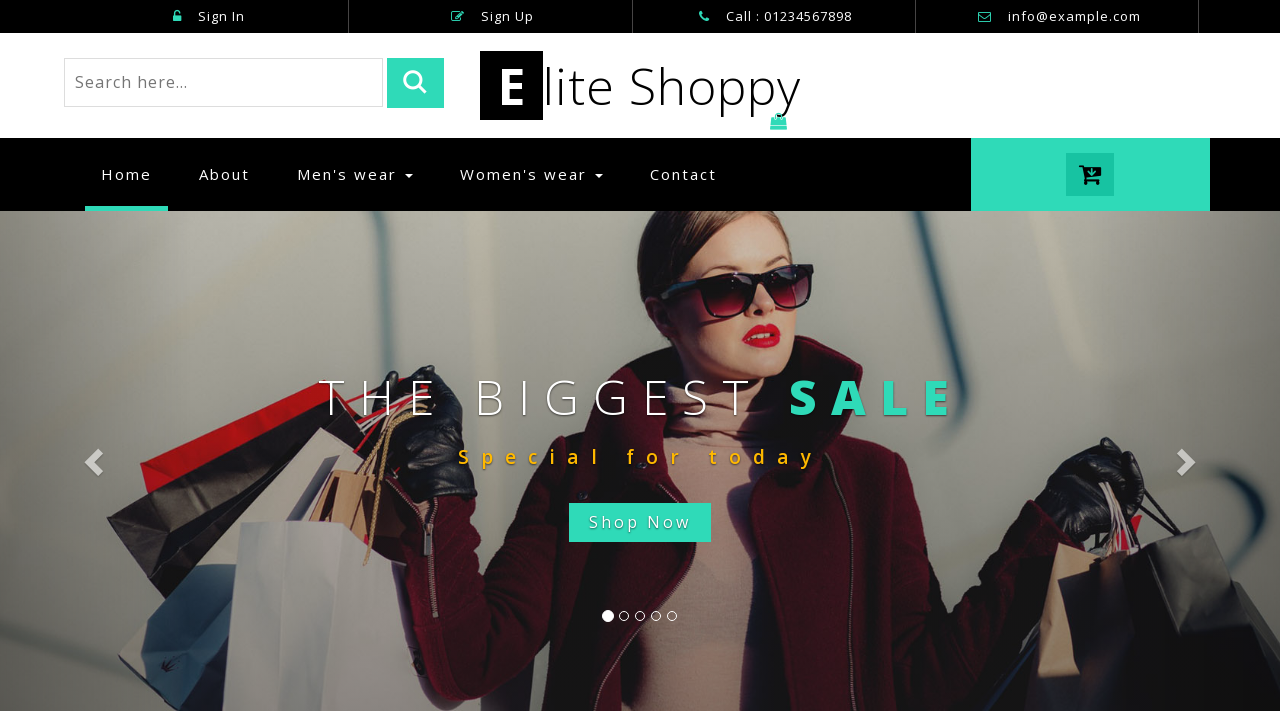

Extracted initial slide caption text
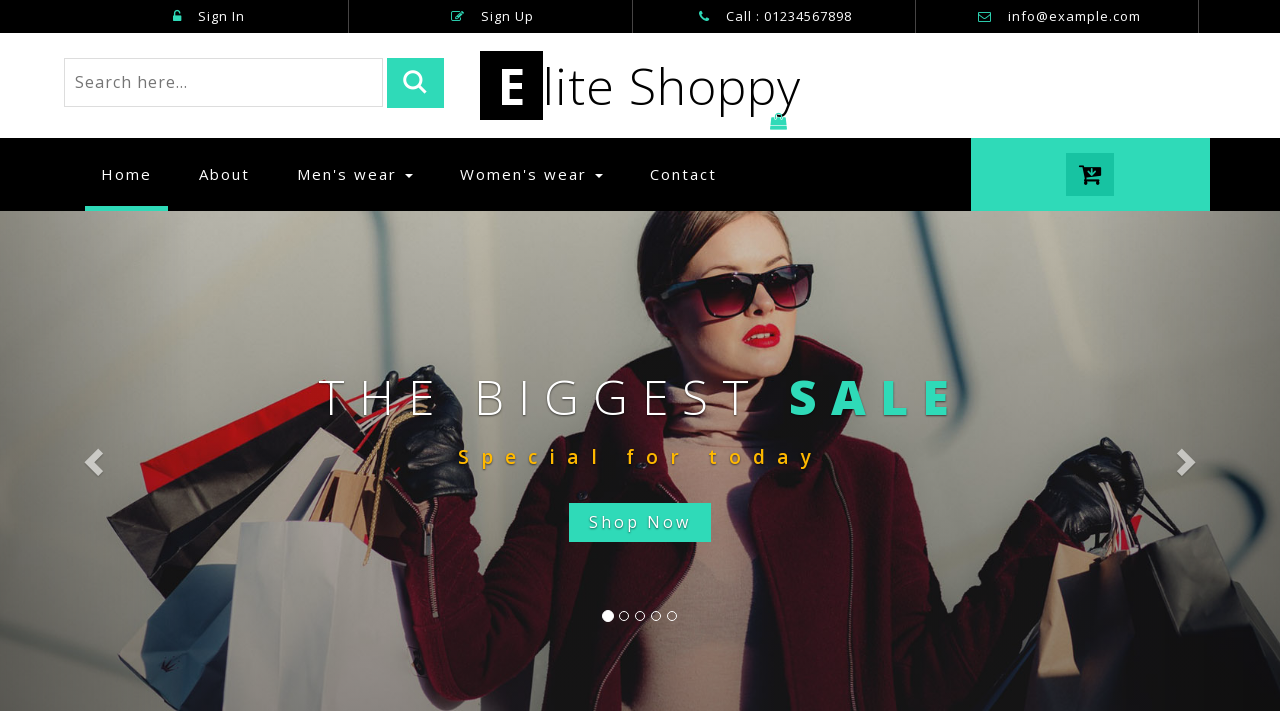

Clicked left arrow on banner carousel to navigate to previous slide at (96, 461) on a.left.carousel-control
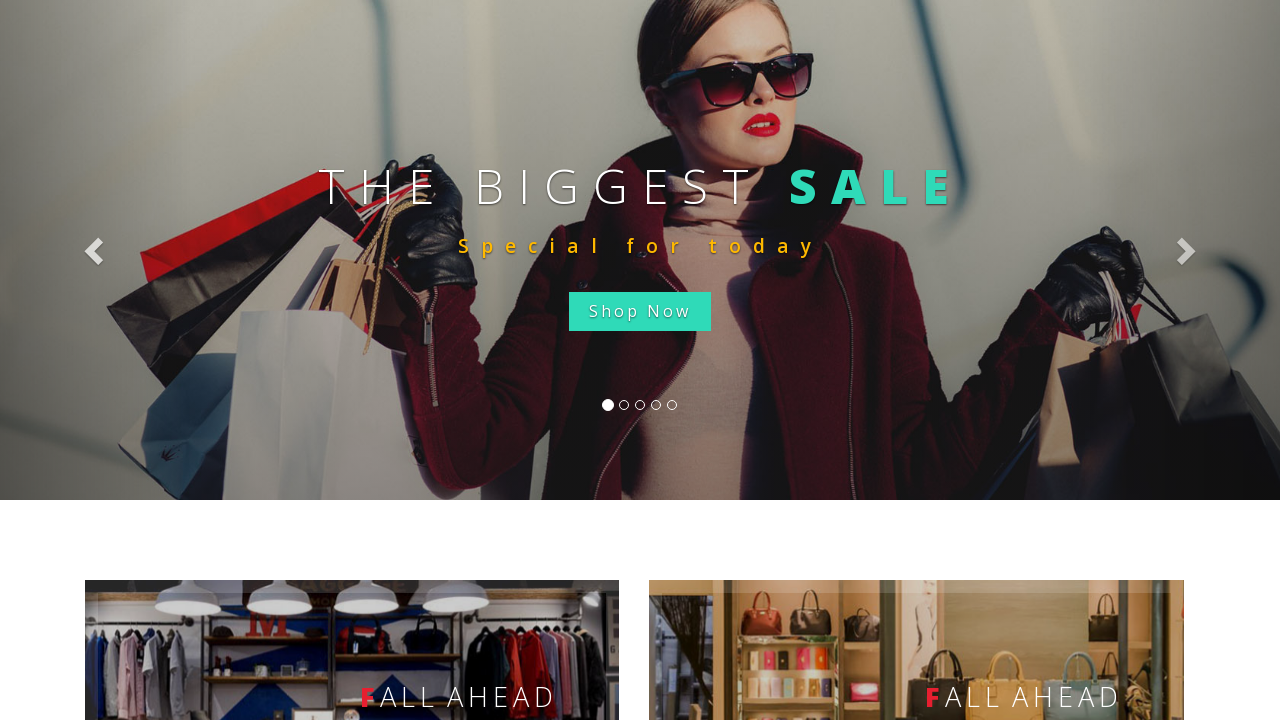

Waited 1 second for slide transition animation to complete
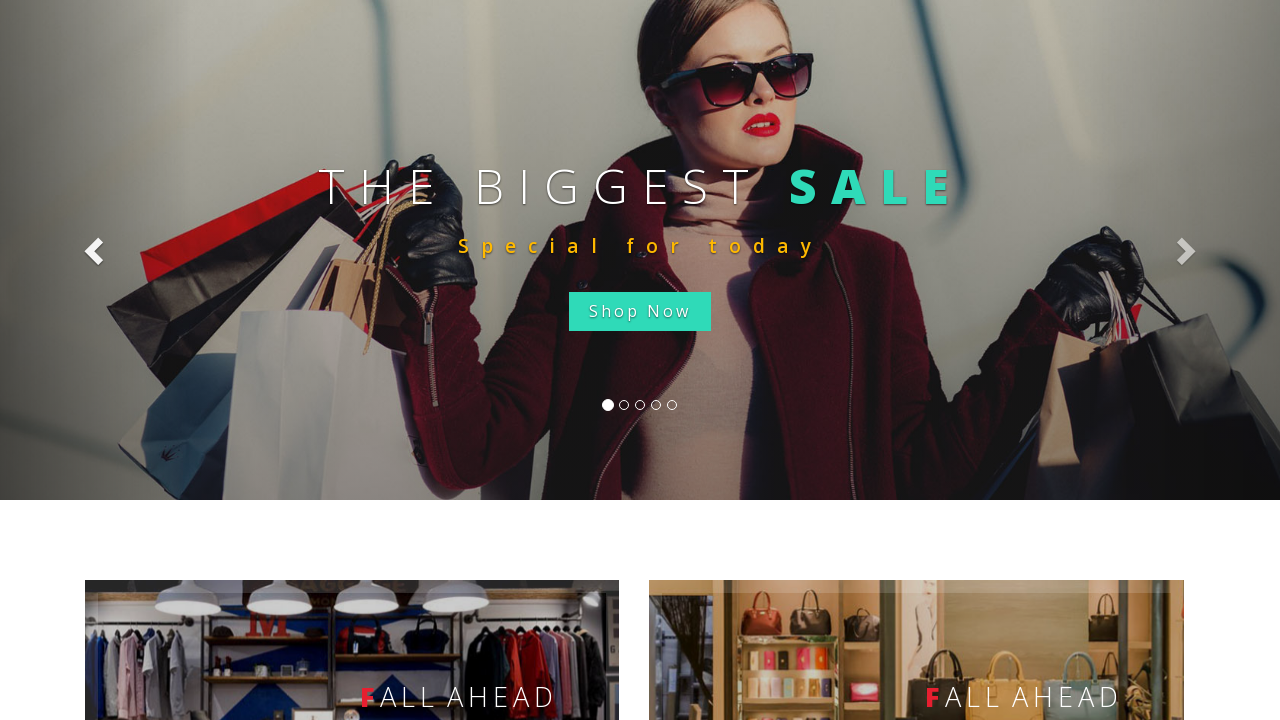

Located the new active carousel slide after transition
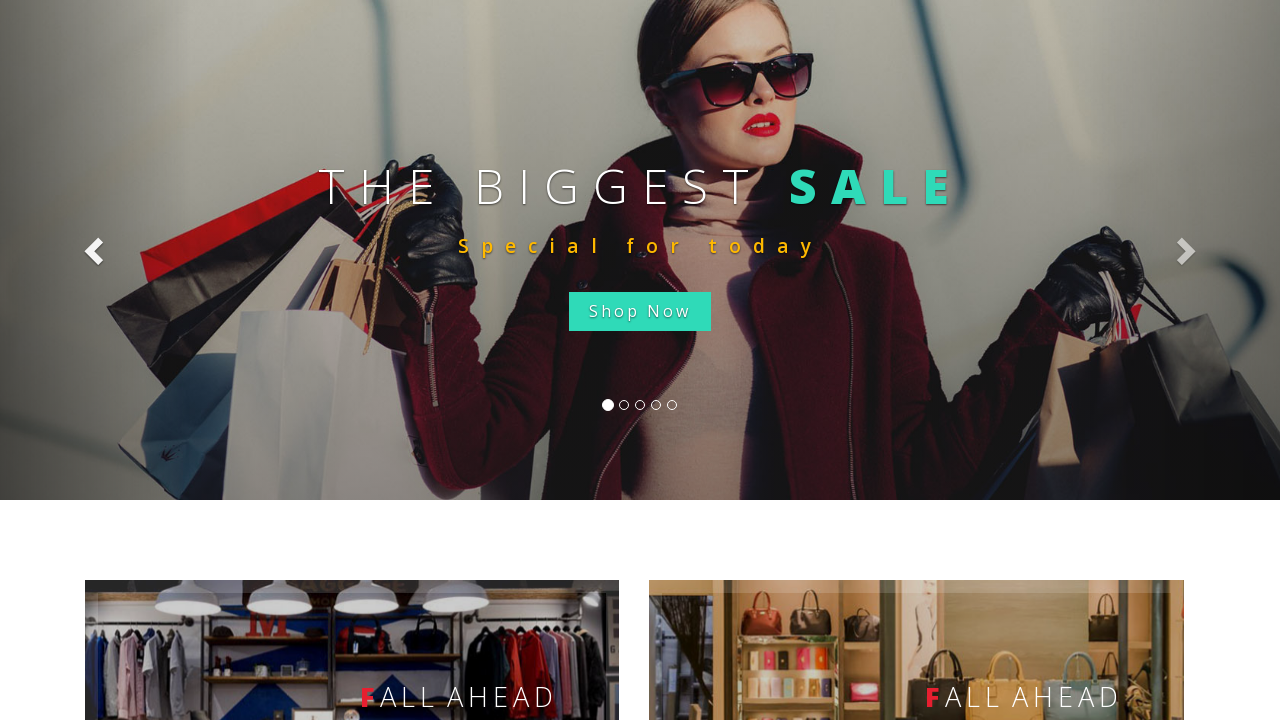

Extracted new slide caption text to verify slide changed
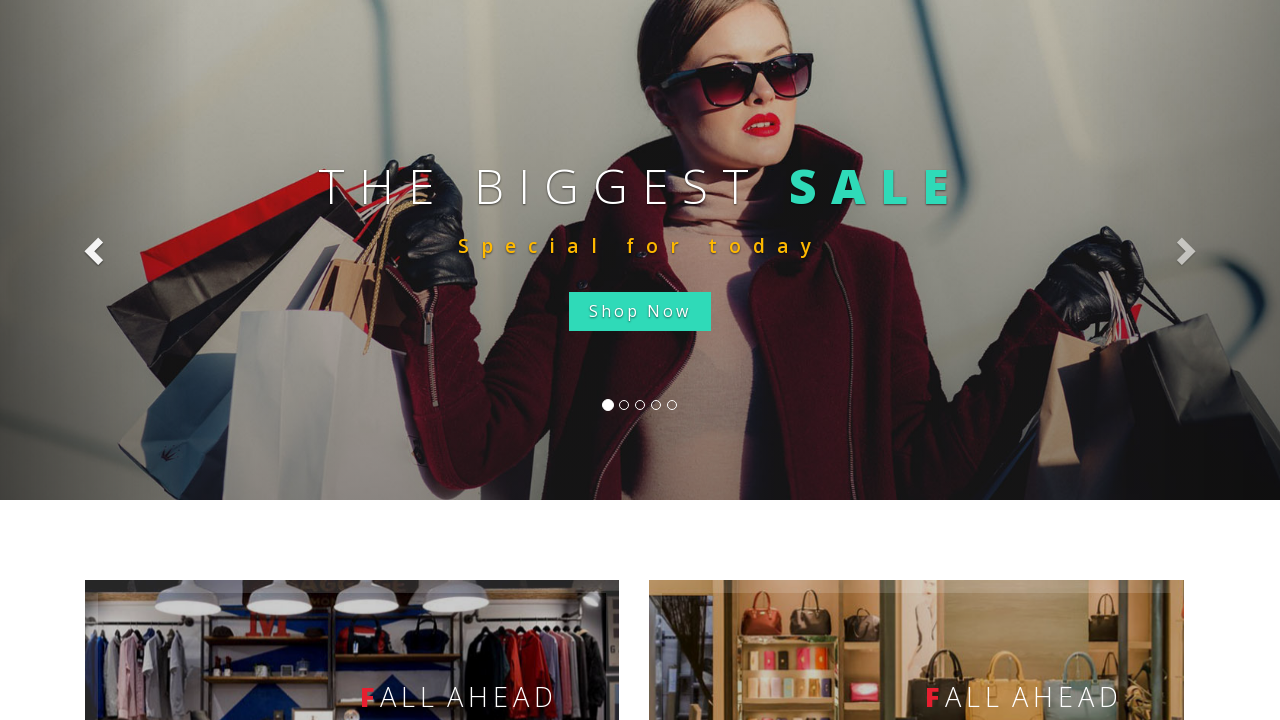

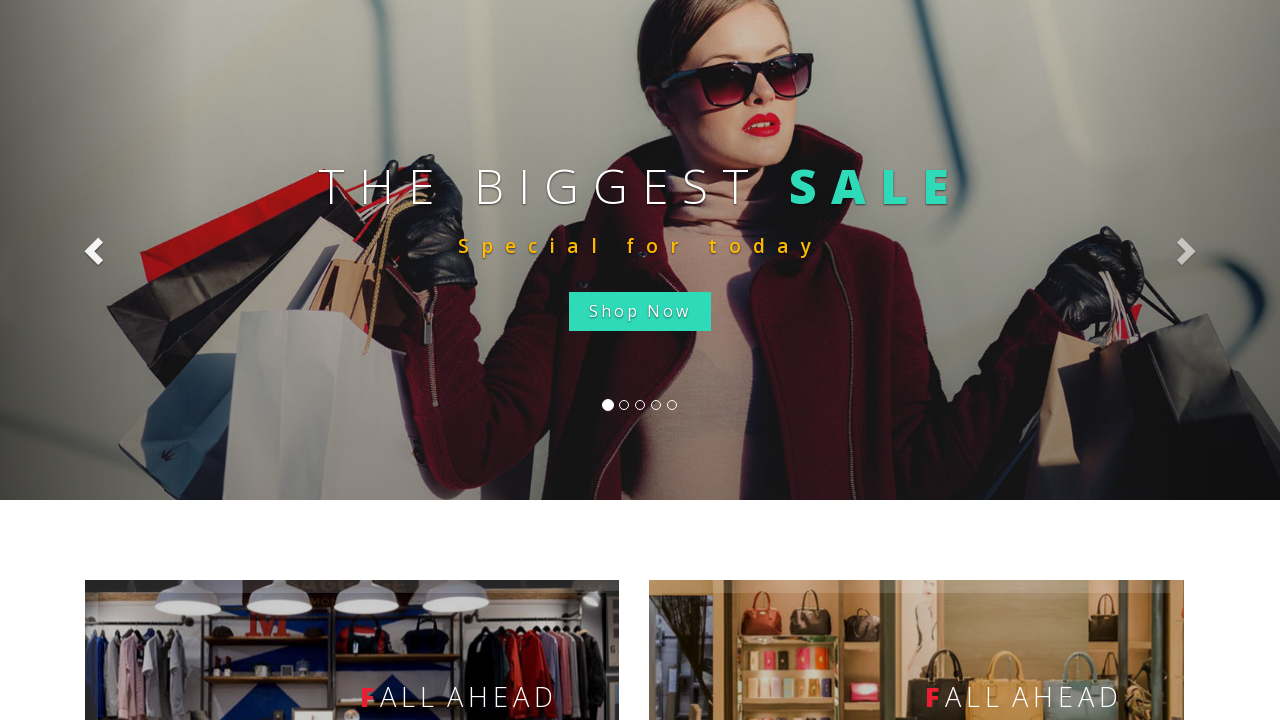